Tests clicking a link that opens a popup window on the Omayo testing blog site, which is a public website used for Selenium practice.

Starting URL: http://omayo.blogspot.com/

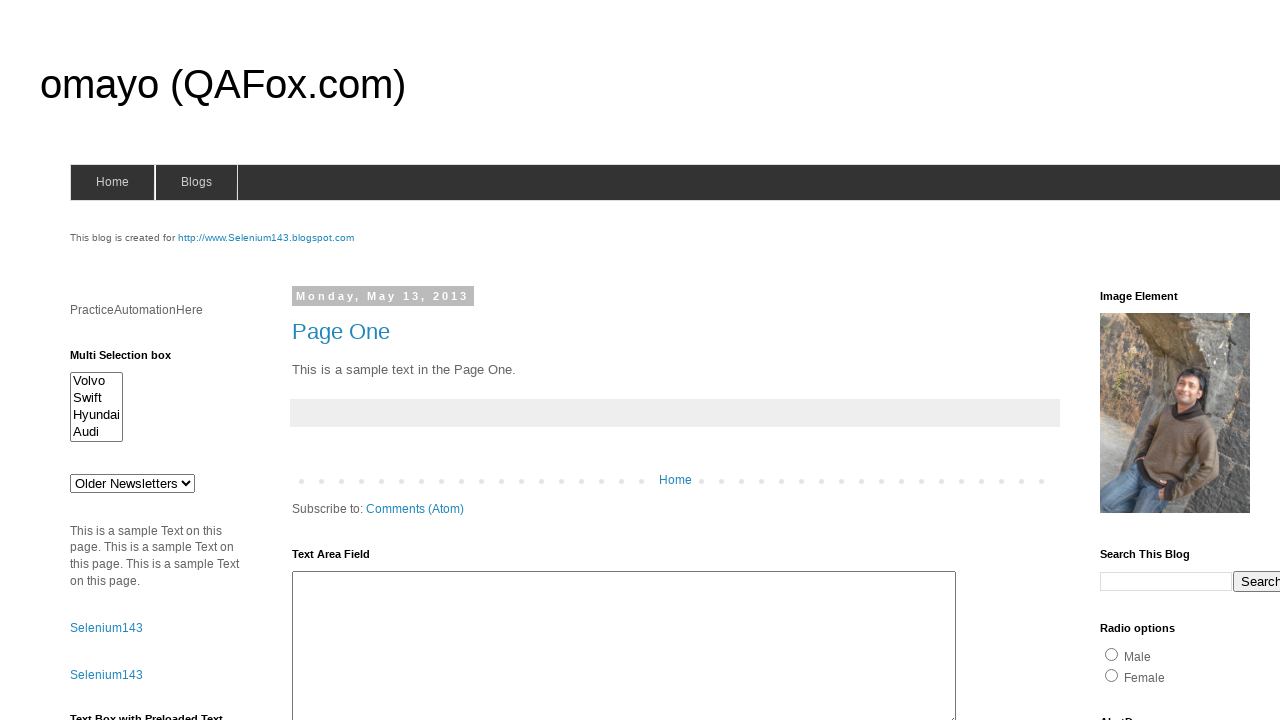

Clicked link to open popup window on Omayo blog at (132, 360) on xpath=//a[text()='Open a popup window']
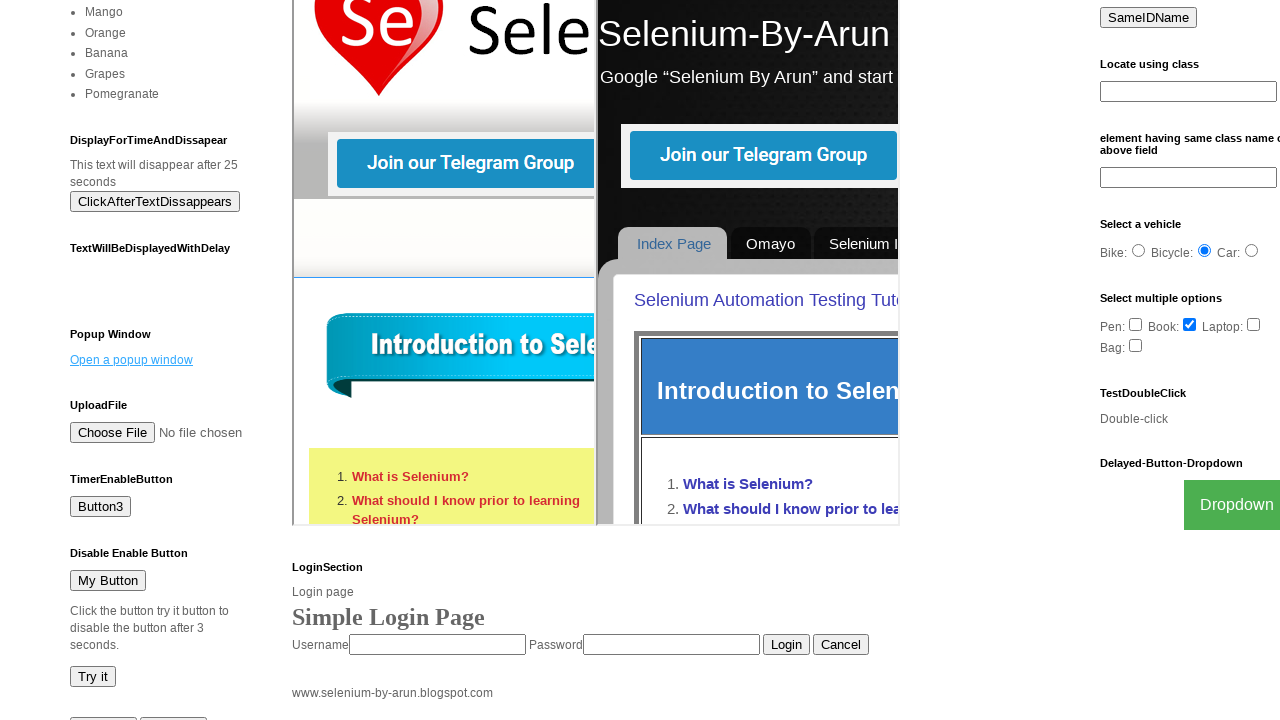

Waited for popup window to open
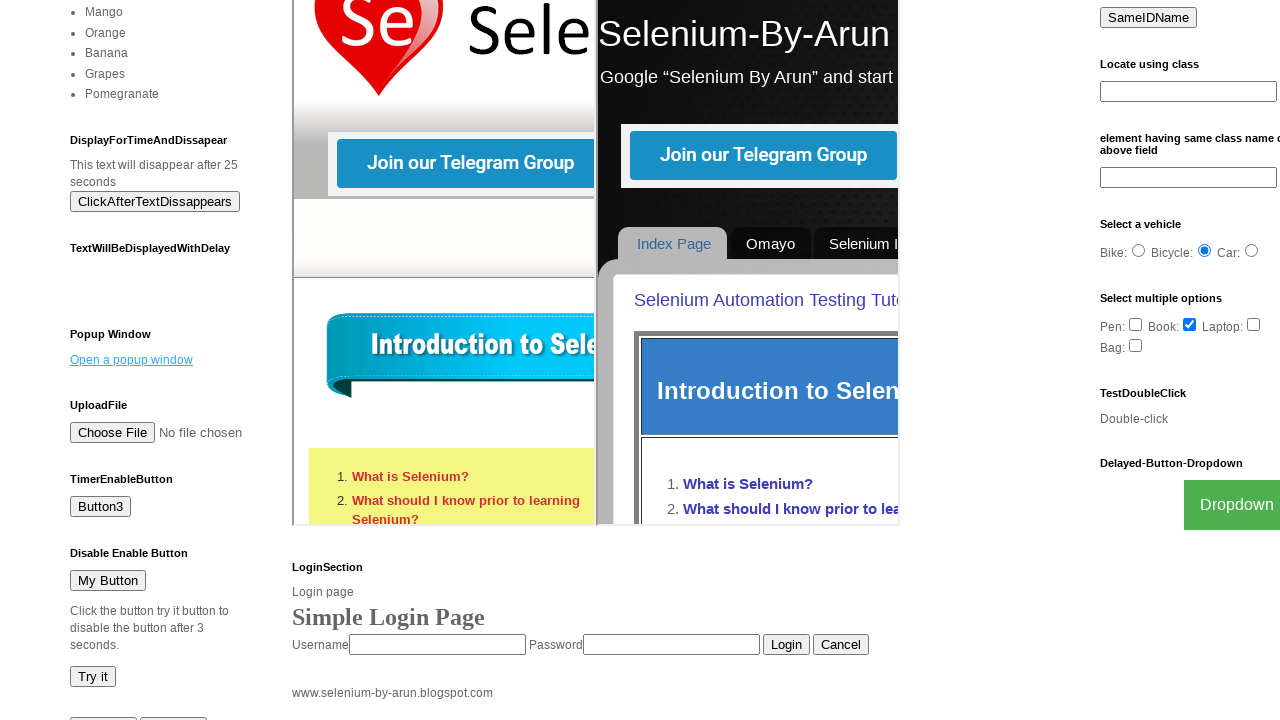

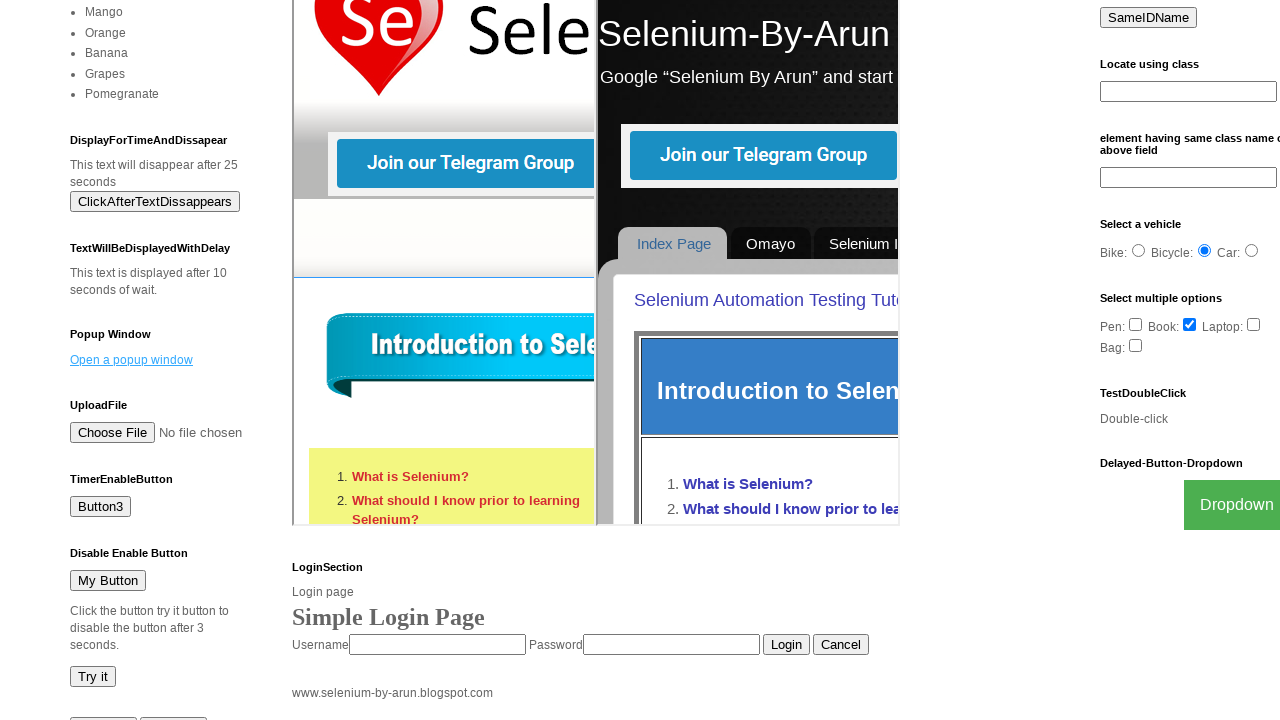